Tests a simple event registration form by filling in full name, email, event date, and additional details fields, then submitting and verifying the confirmation message.

Starting URL: https://training-support.net/webelements/simple-form

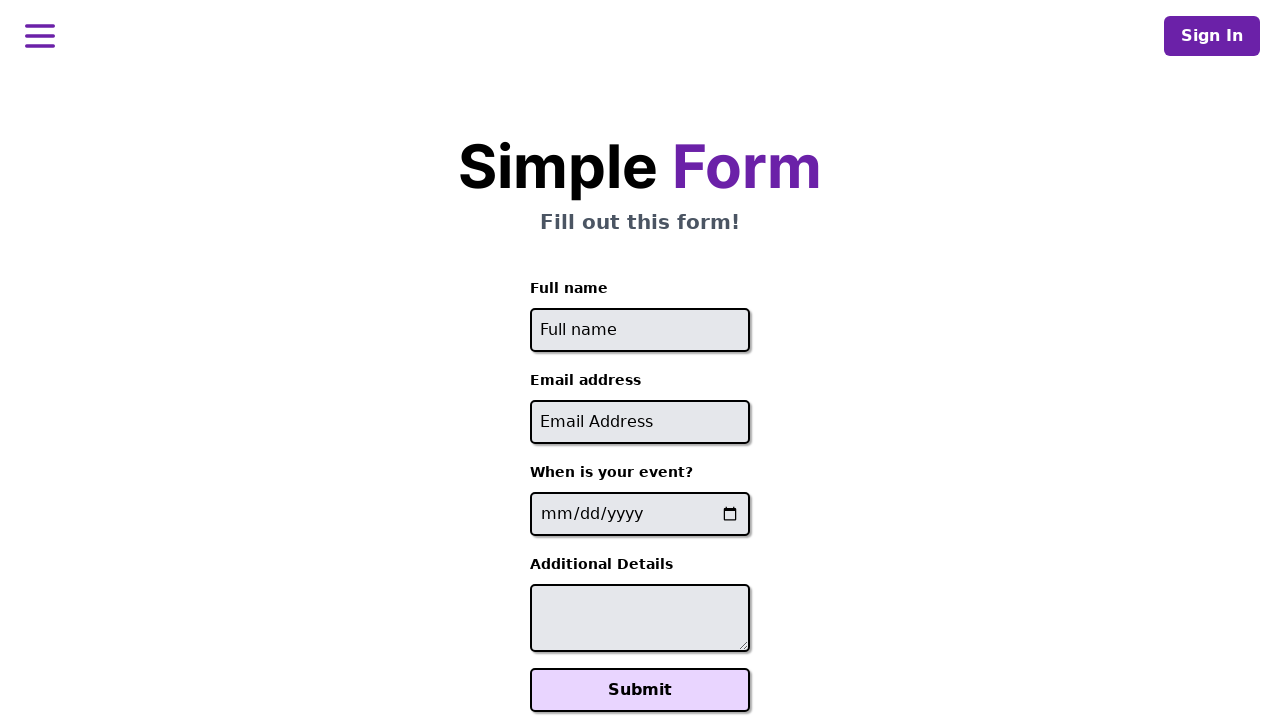

Filled full name field with 'Sarah Johnson' on #full-name
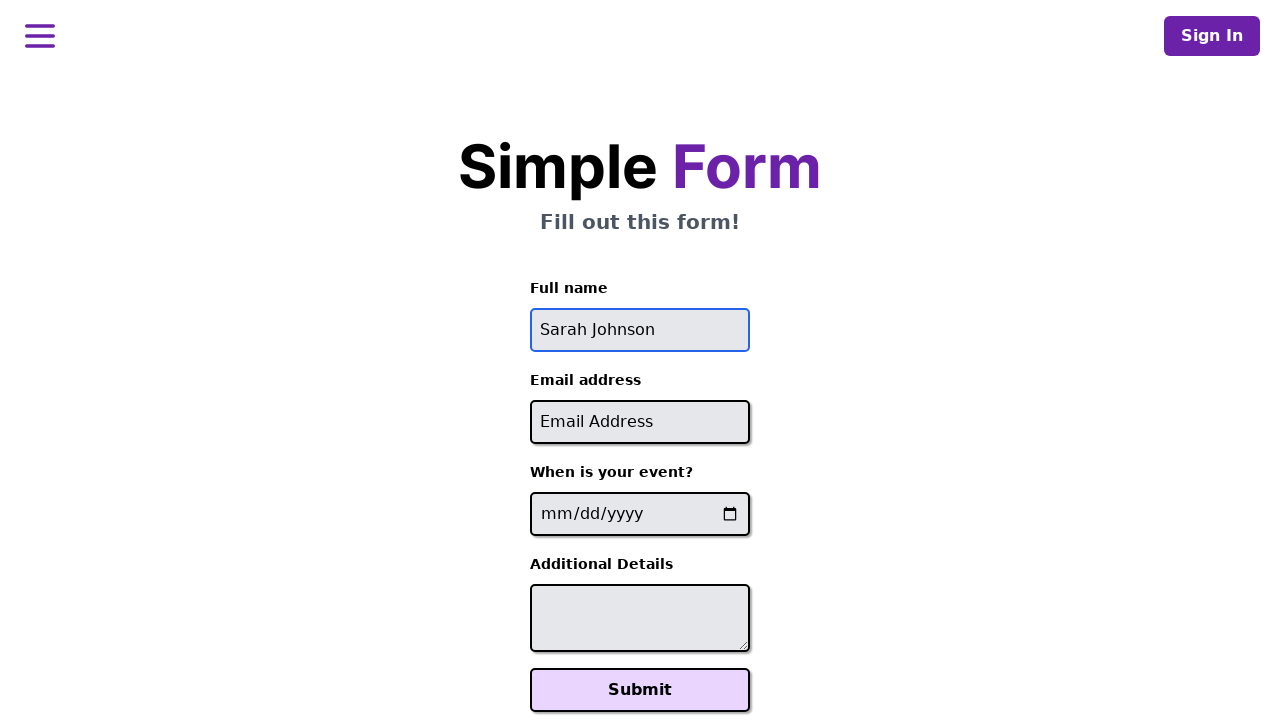

Filled email field with 'sarah.johnson@example.com' on #email
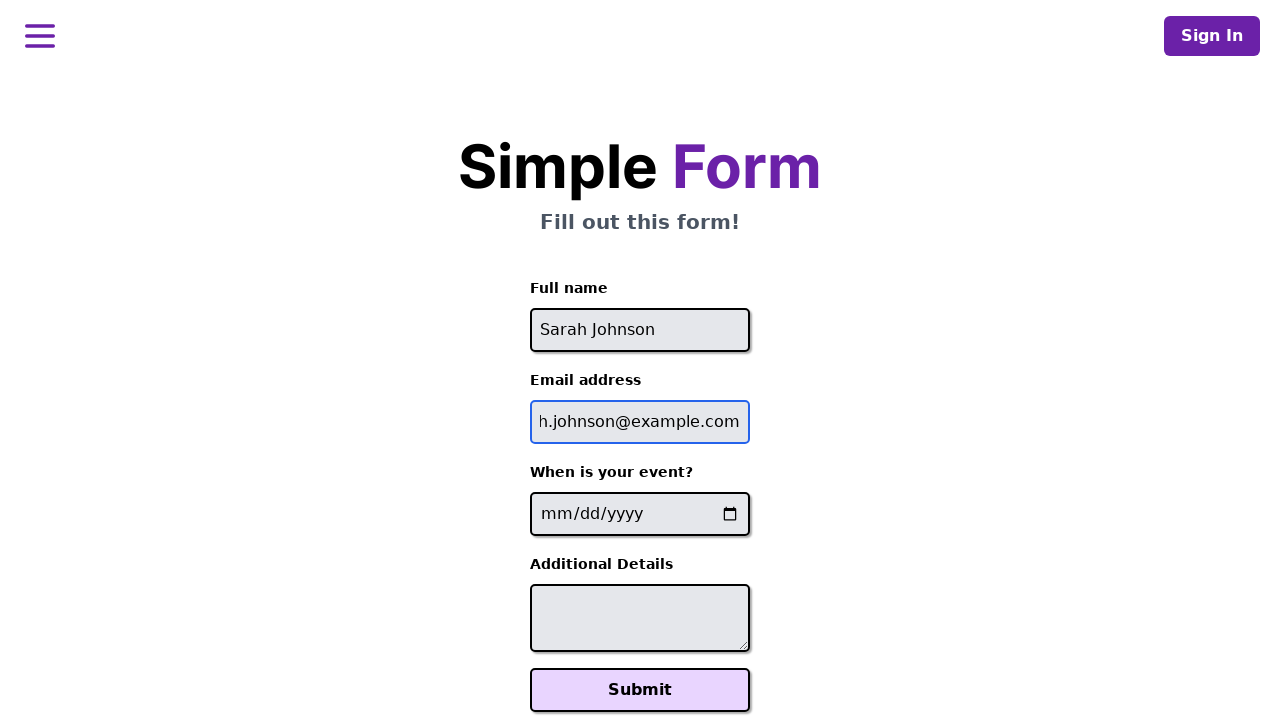

Filled event date field with '2024-03-15' on input[name='event-date']
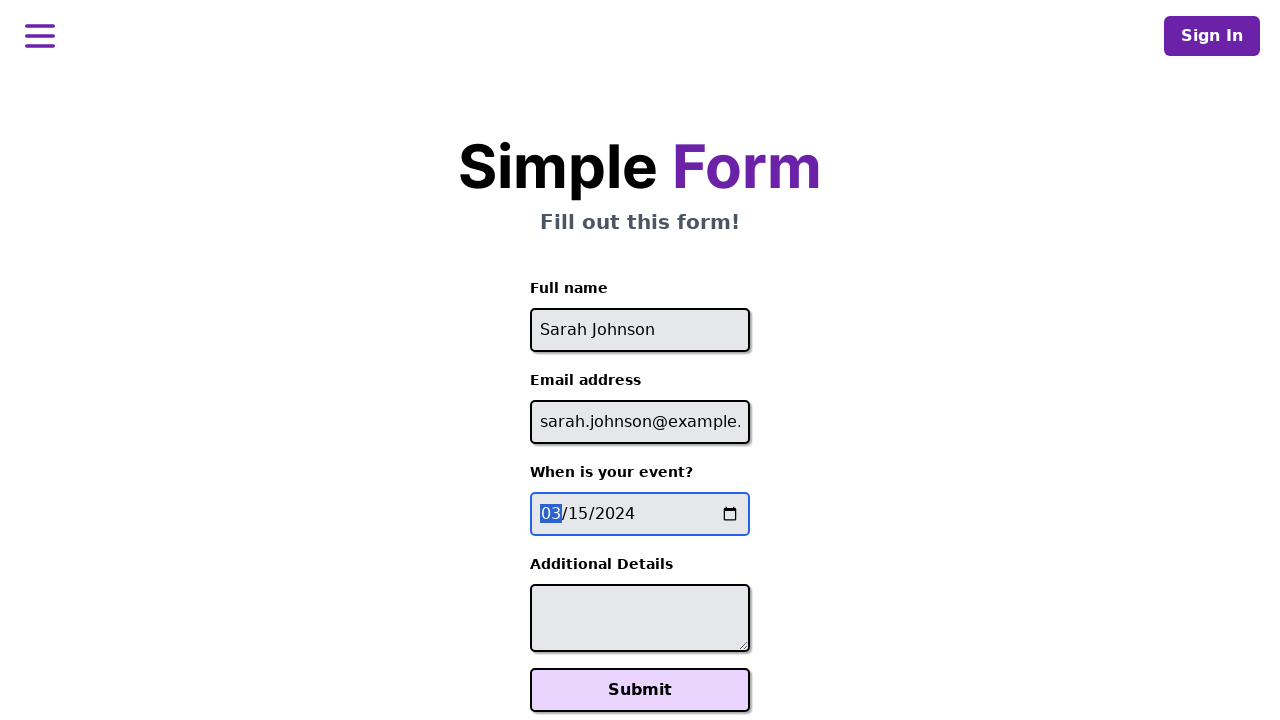

Filled additional details field with workshop description on #additional-details
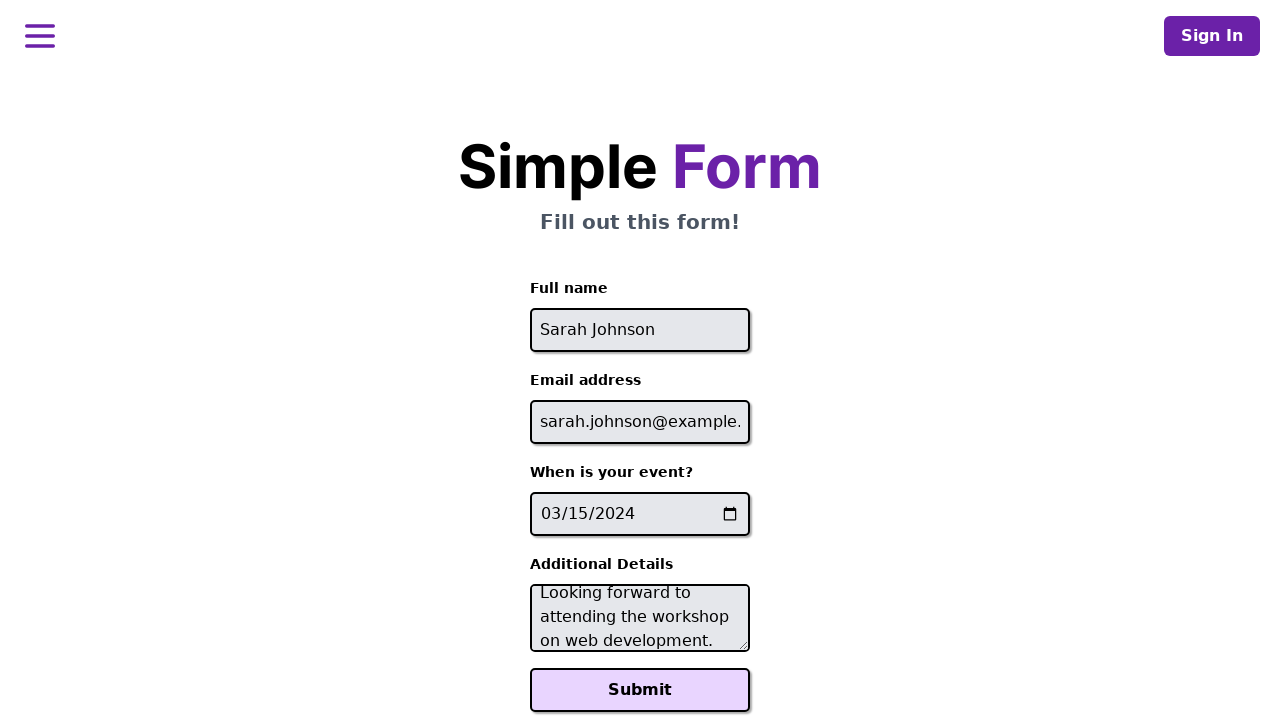

Clicked the Submit button at (640, 690) on xpath=//button[text()='Submit']
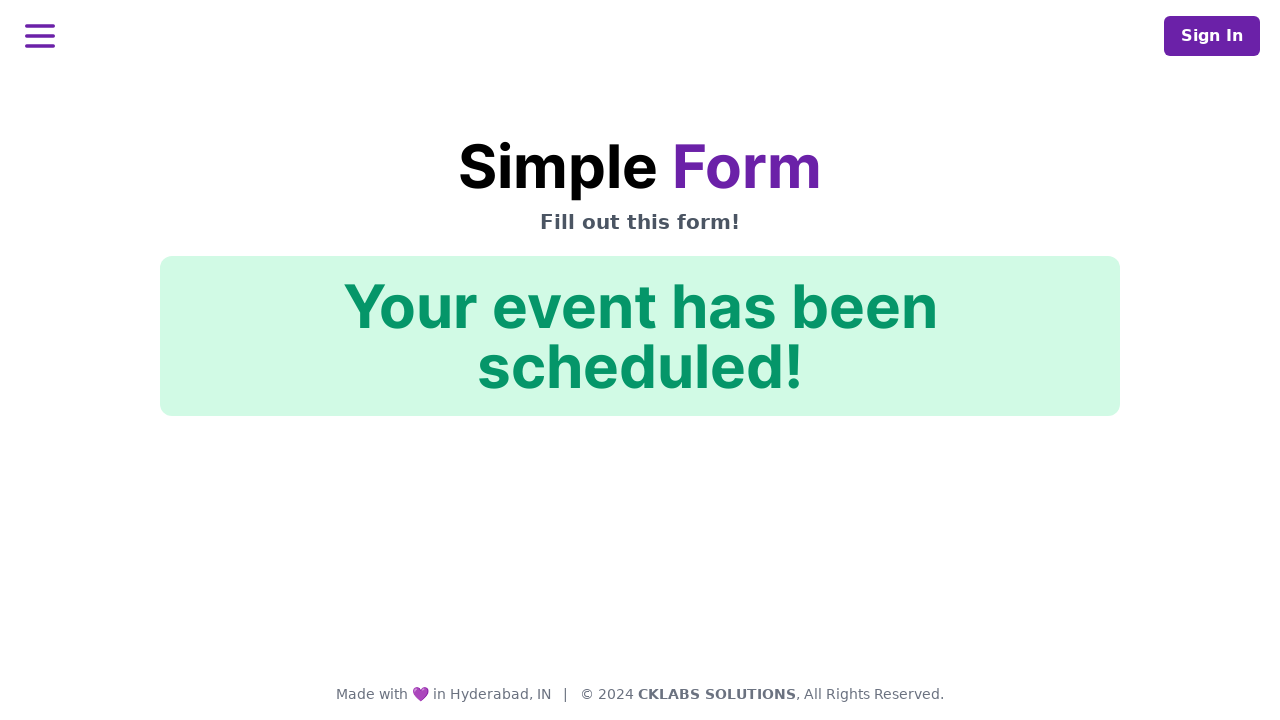

Confirmation message element loaded
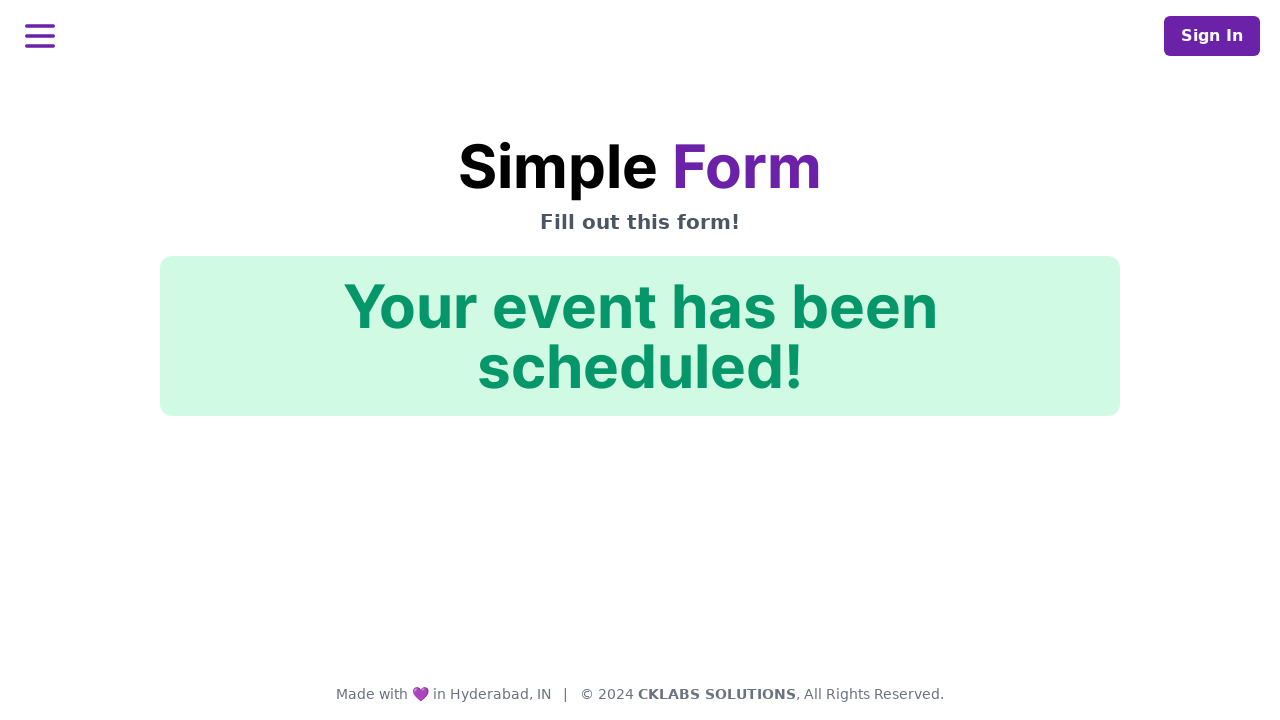

Verified confirmation message: 'Your event has been scheduled!'
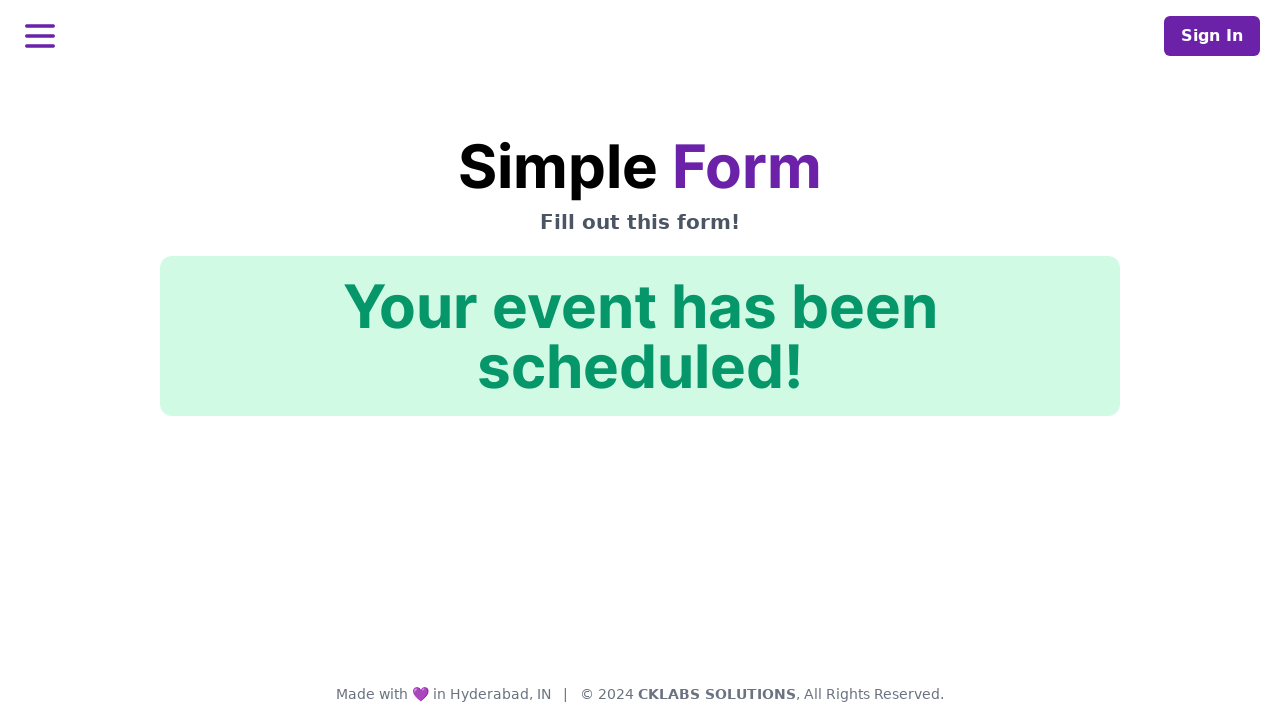

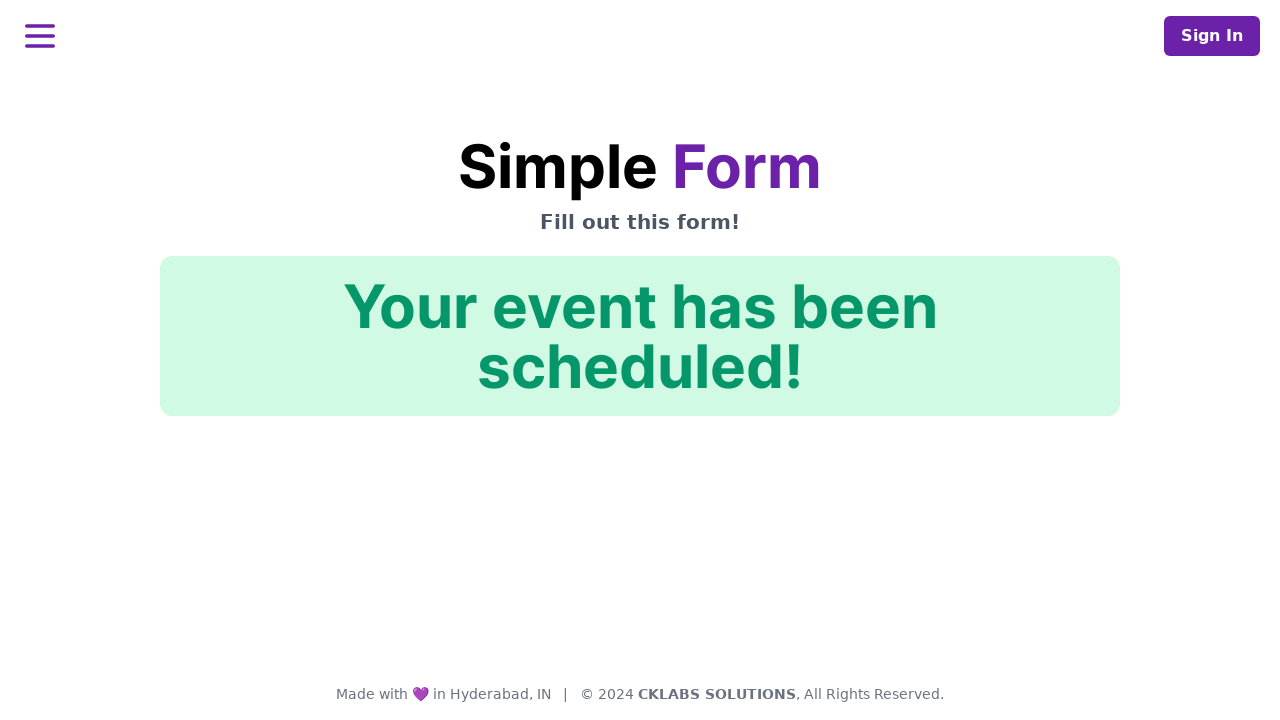